Tests the Python.org search functionality by entering "pycon" as a search query and submitting the form

Starting URL: http://www.python.org

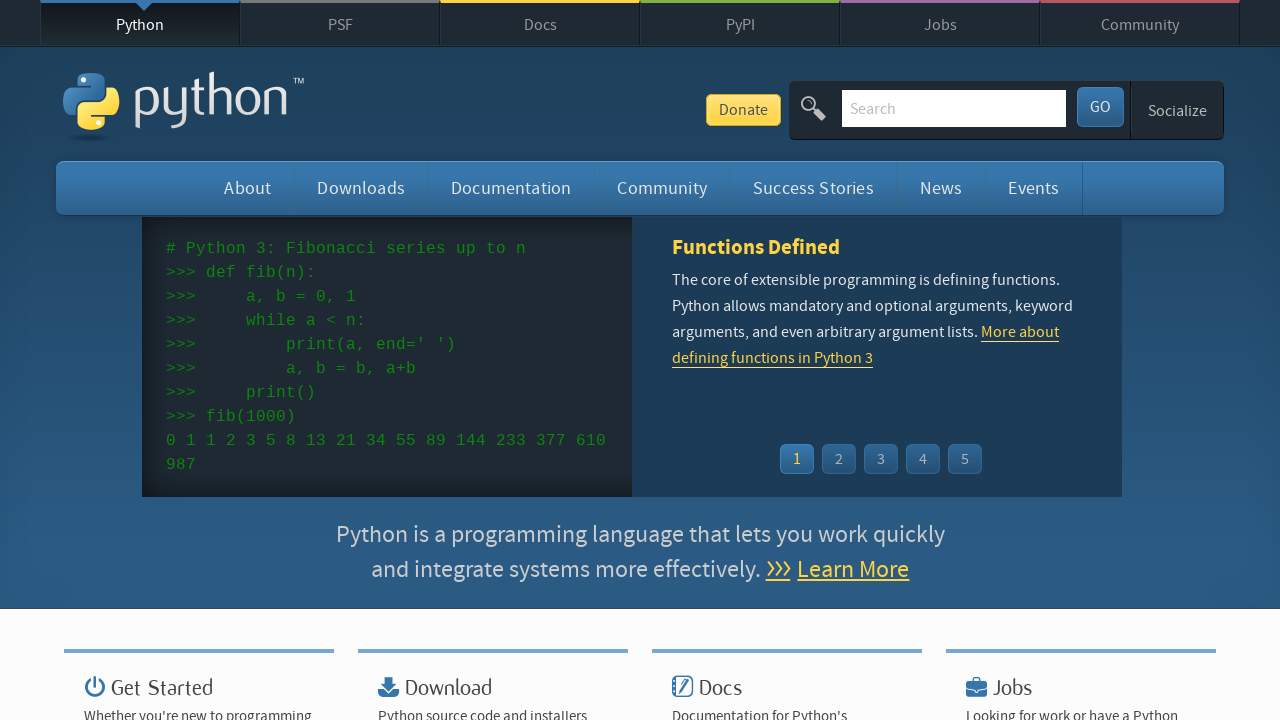

Verified page title contains 'Python'
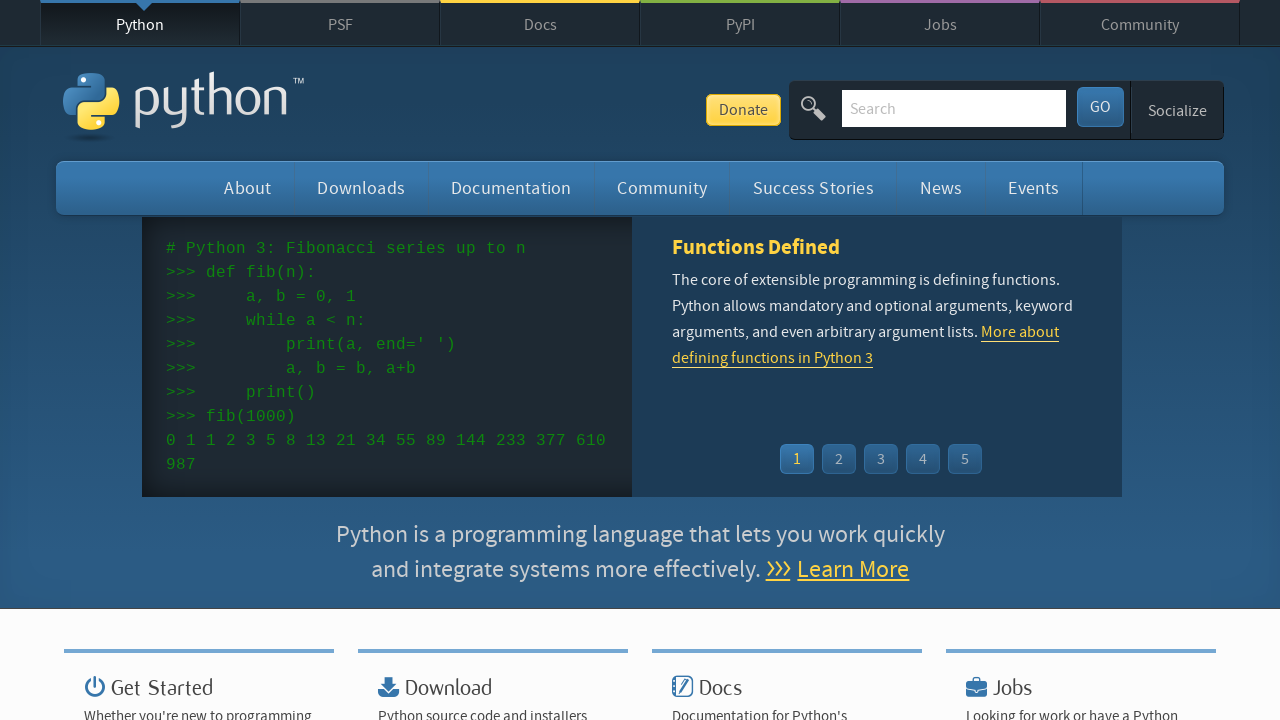

Filled search box with 'pycon' on input[name='q']
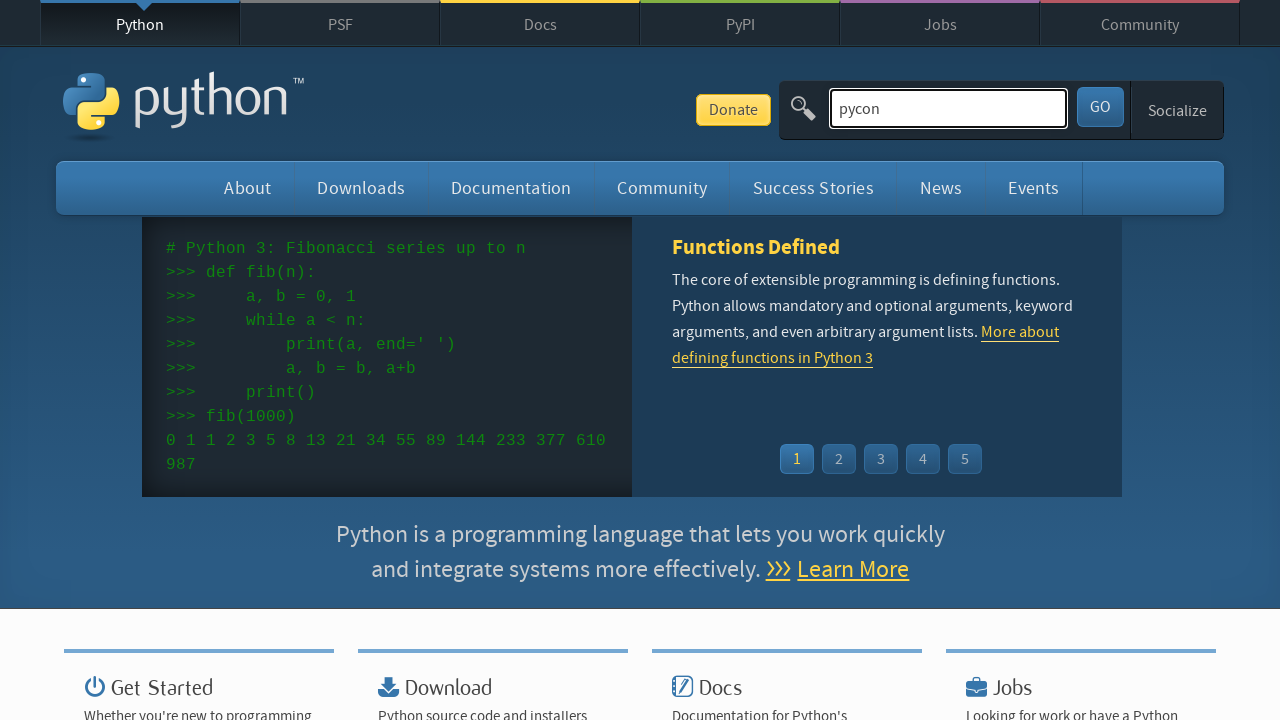

Submitted search form by pressing Enter on input[name='q']
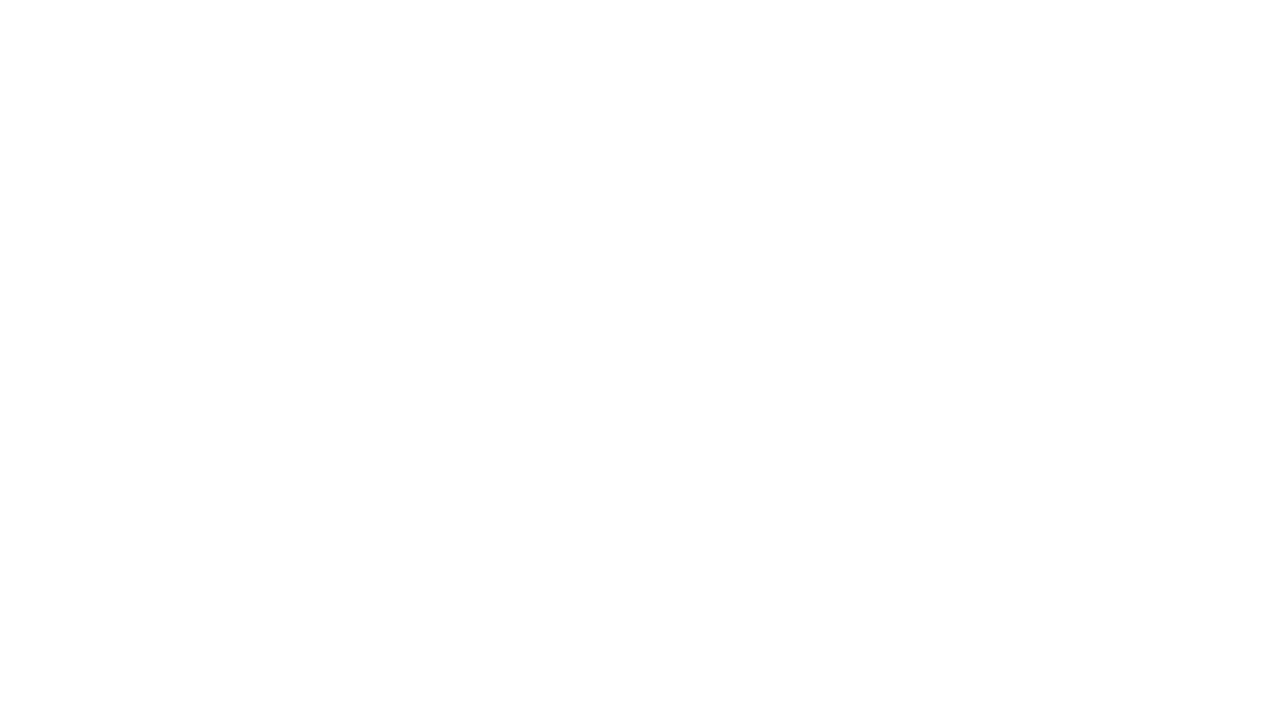

Waited for page to load (networkidle)
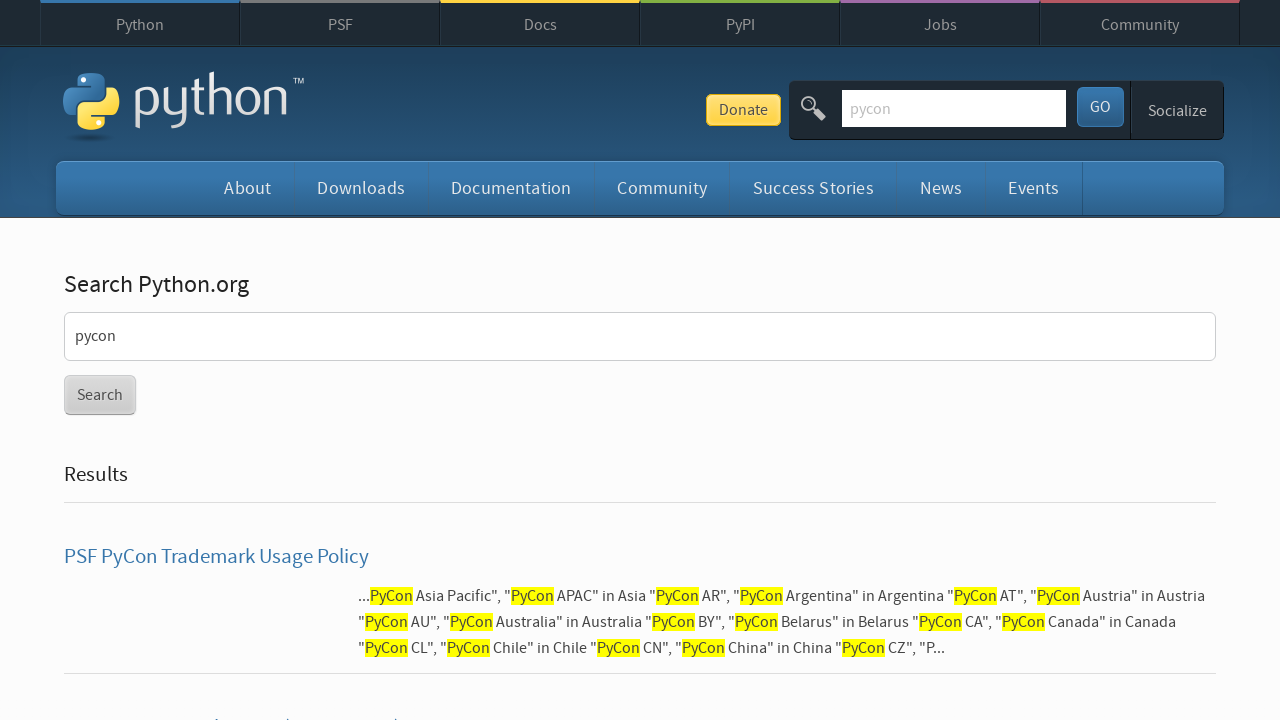

Verified search results were found (no 'No results found' message)
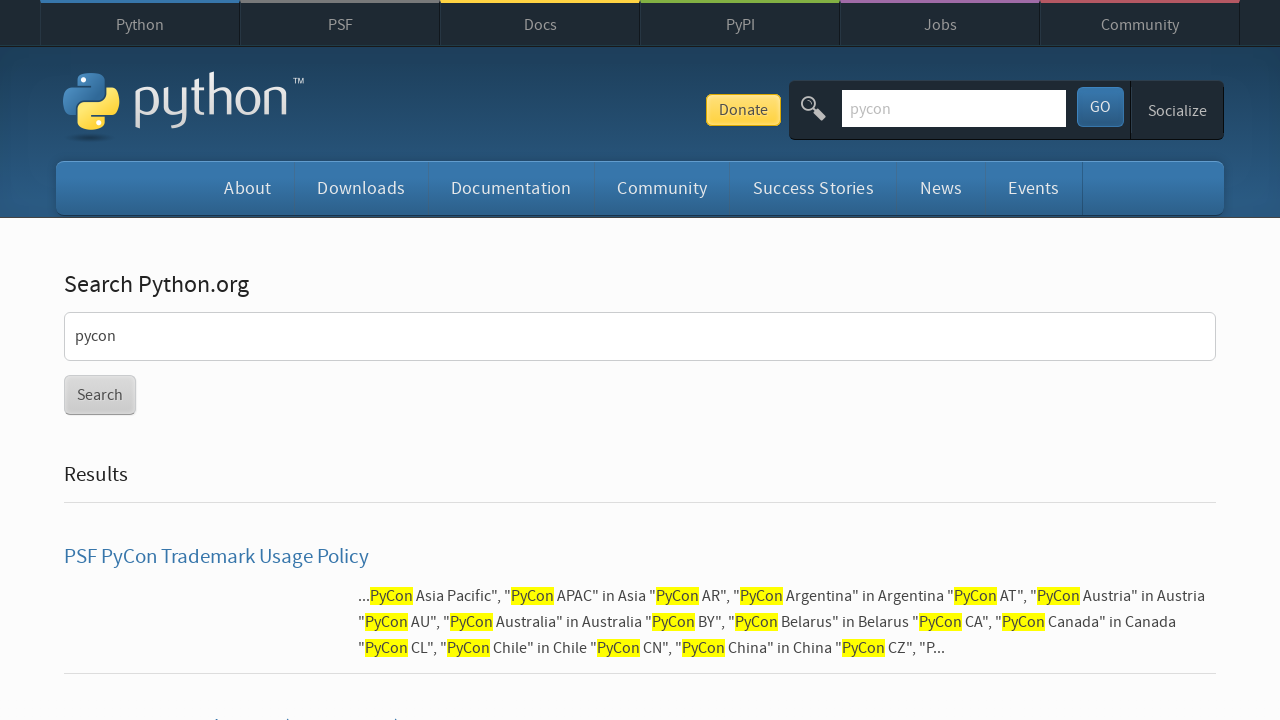

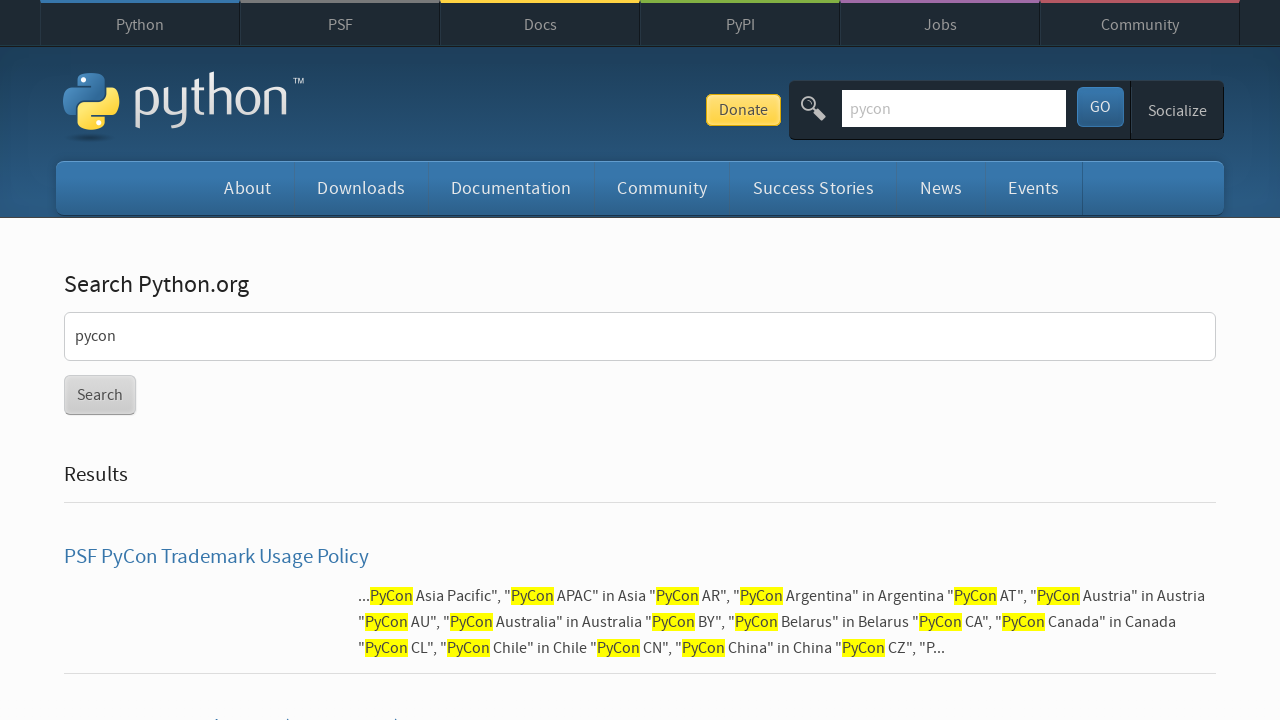